Tests dynamic loading with a timeout scenario - clicks start button and waits for the hidden element to become visible, verifying "Hello World!" text

Starting URL: http://the-internet.herokuapp.com/dynamic_loading/1

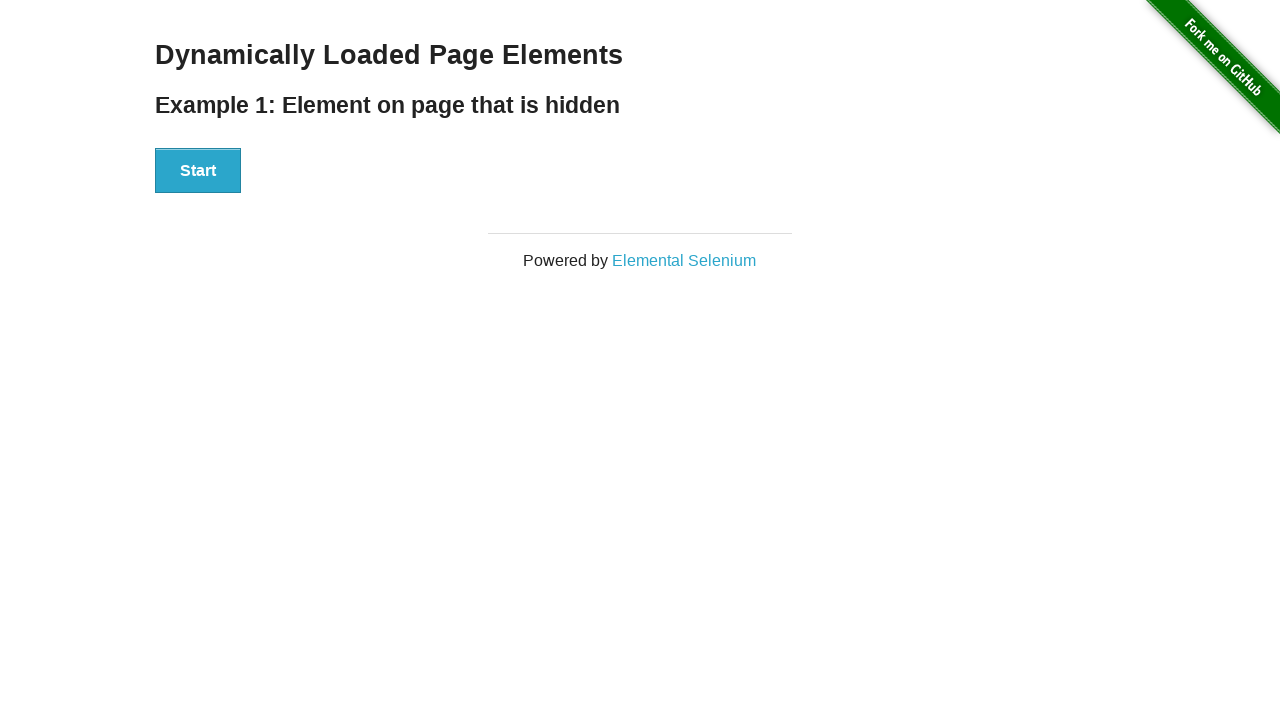

Clicked start button to trigger dynamic loading at (198, 171) on xpath=//div[@id='start']/button
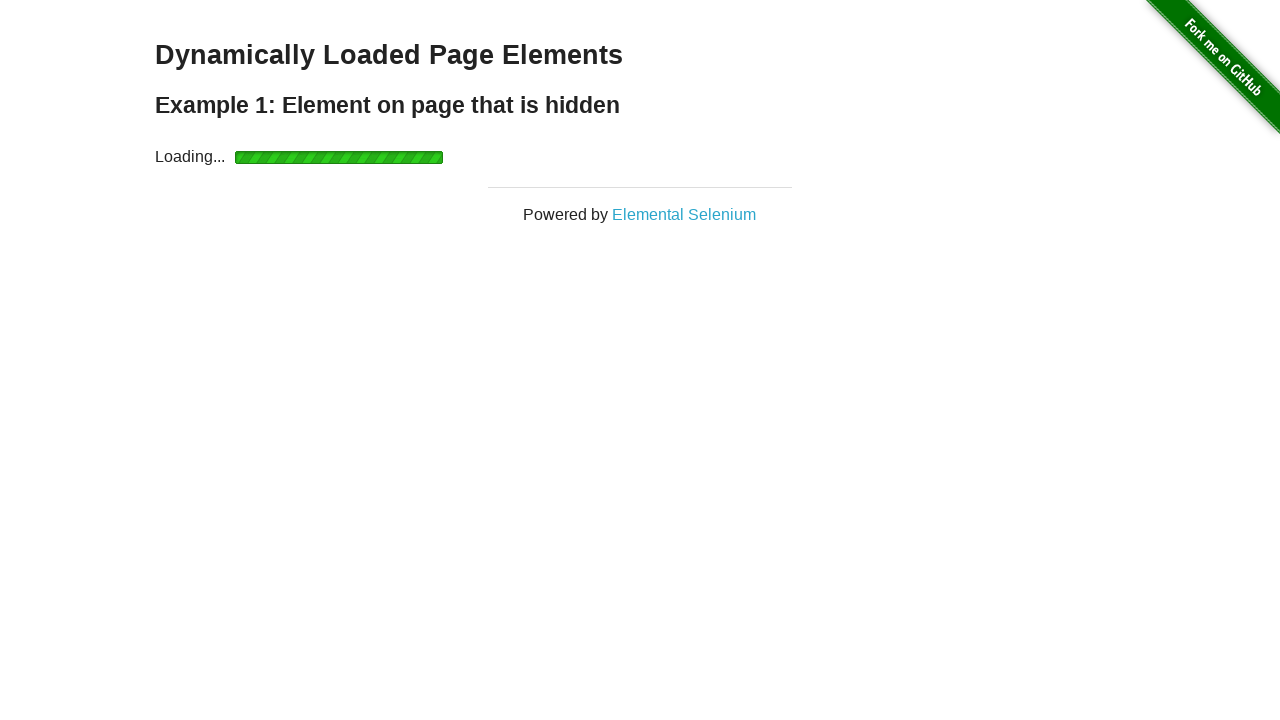

Waited for finish element to become visible with 10 second timeout
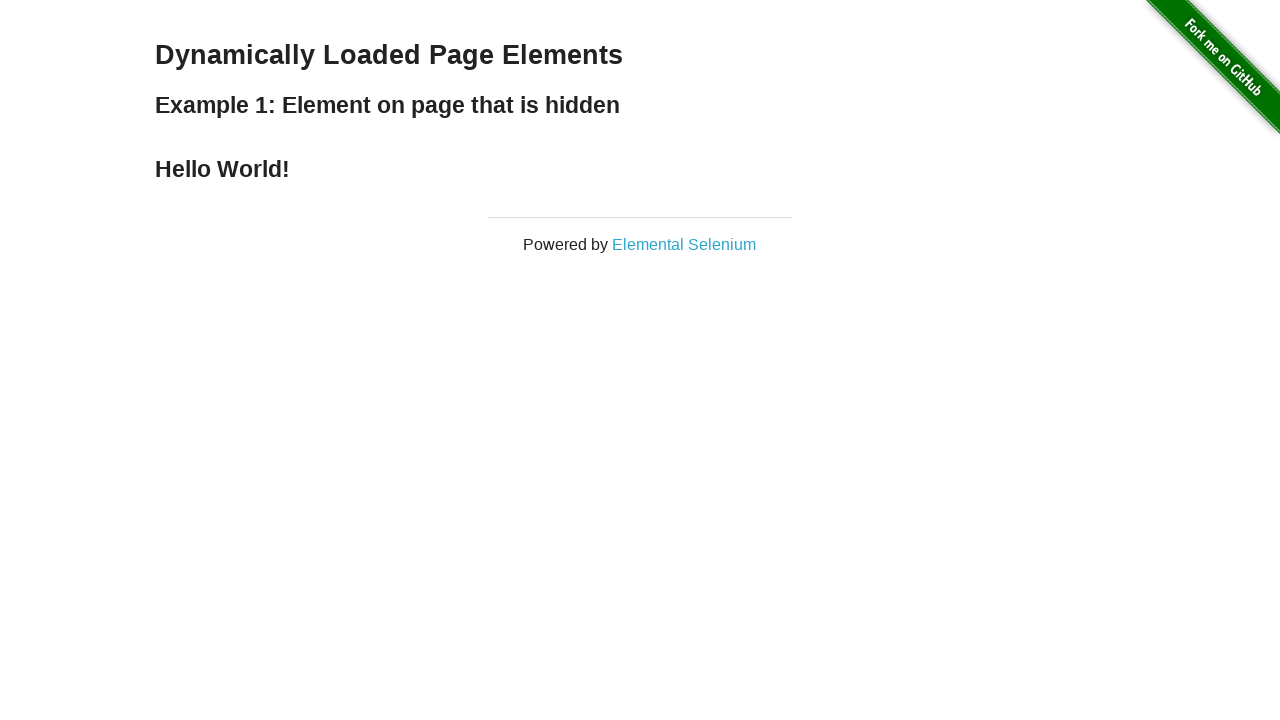

Located finish element
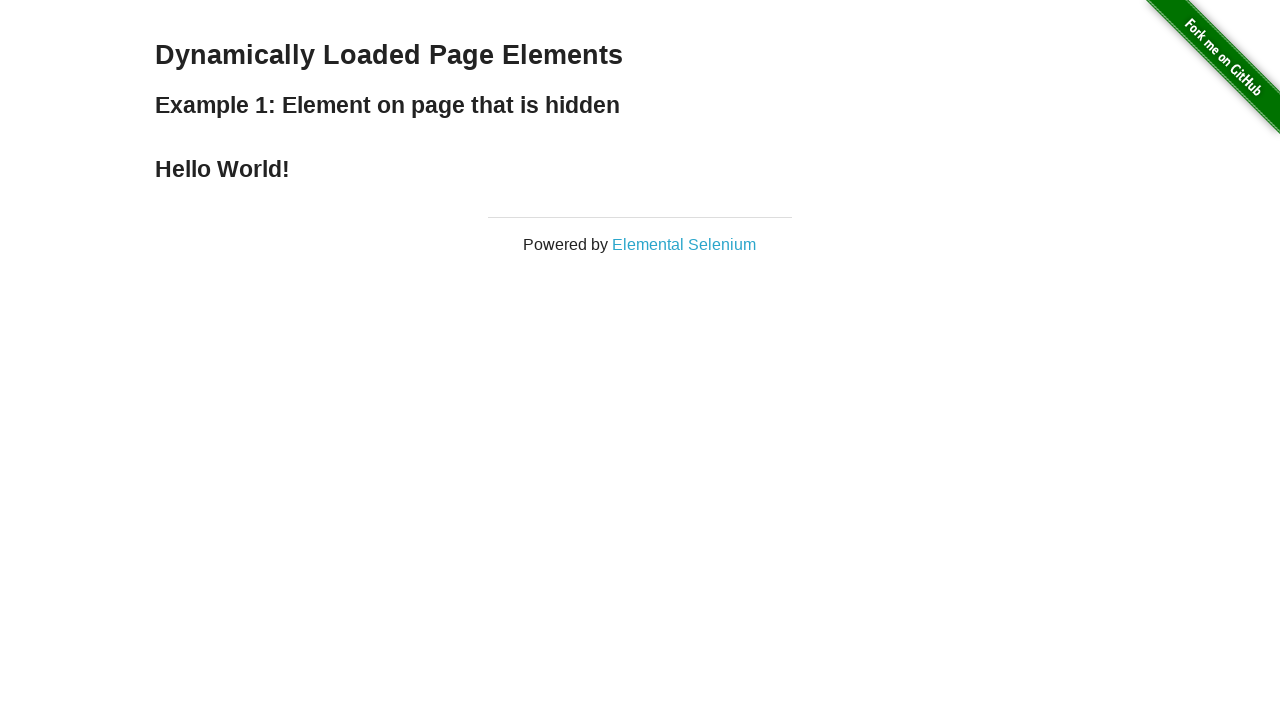

Verified finish element contains 'Hello World!' text
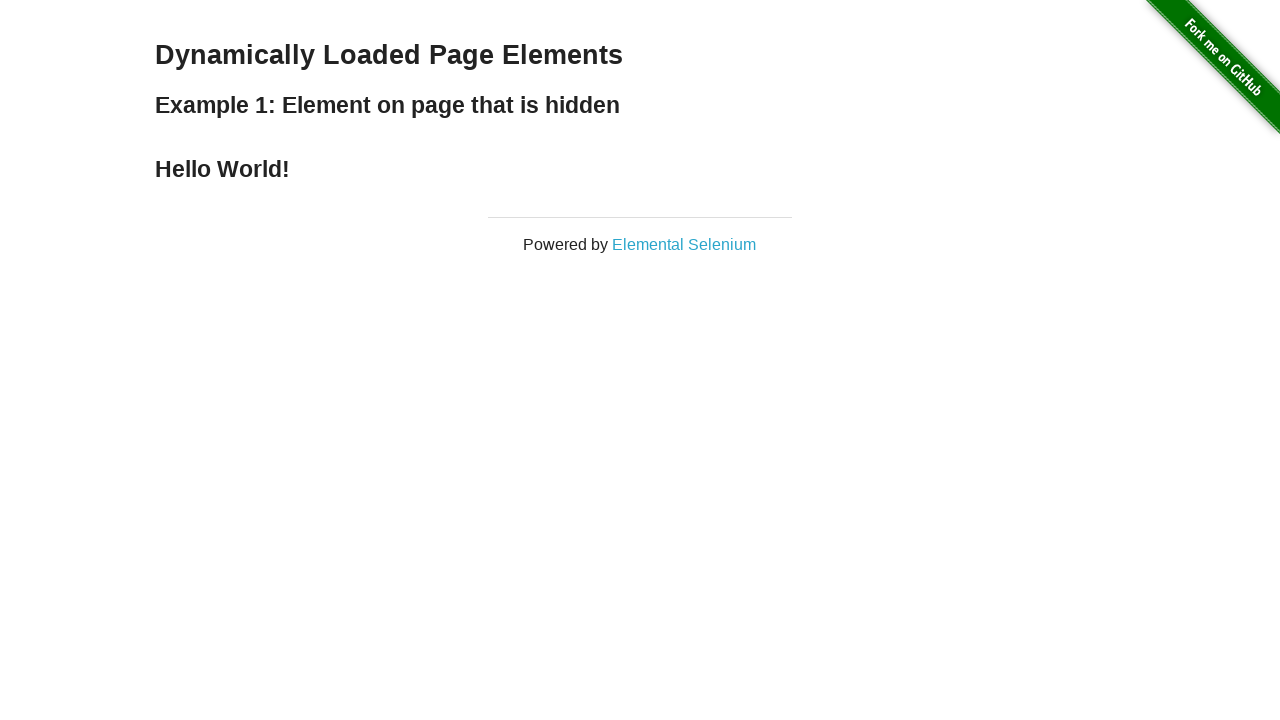

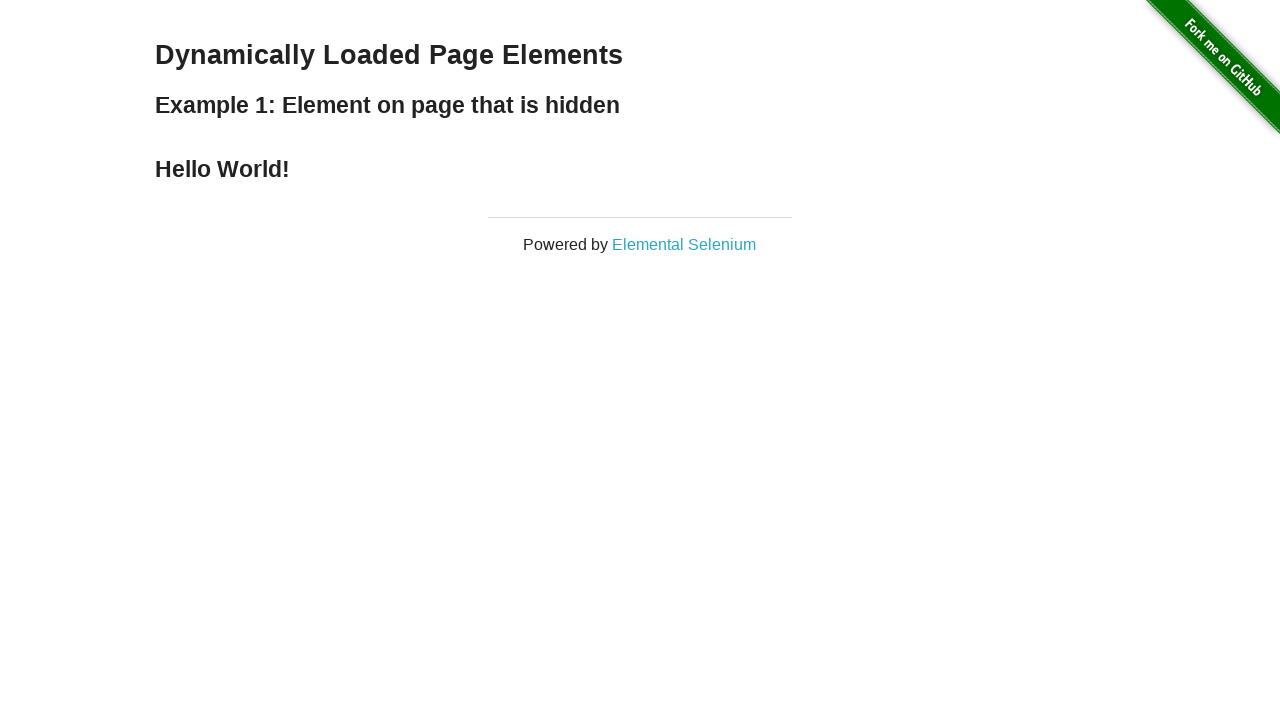